Tests window handling functionality by opening a help link in a new window and switching between windows

Starting URL: https://accounts.google.com/signup/v2/webcreateaccount?hl=en&flowName=GlifWebSignIn&flowEntry=SignUp

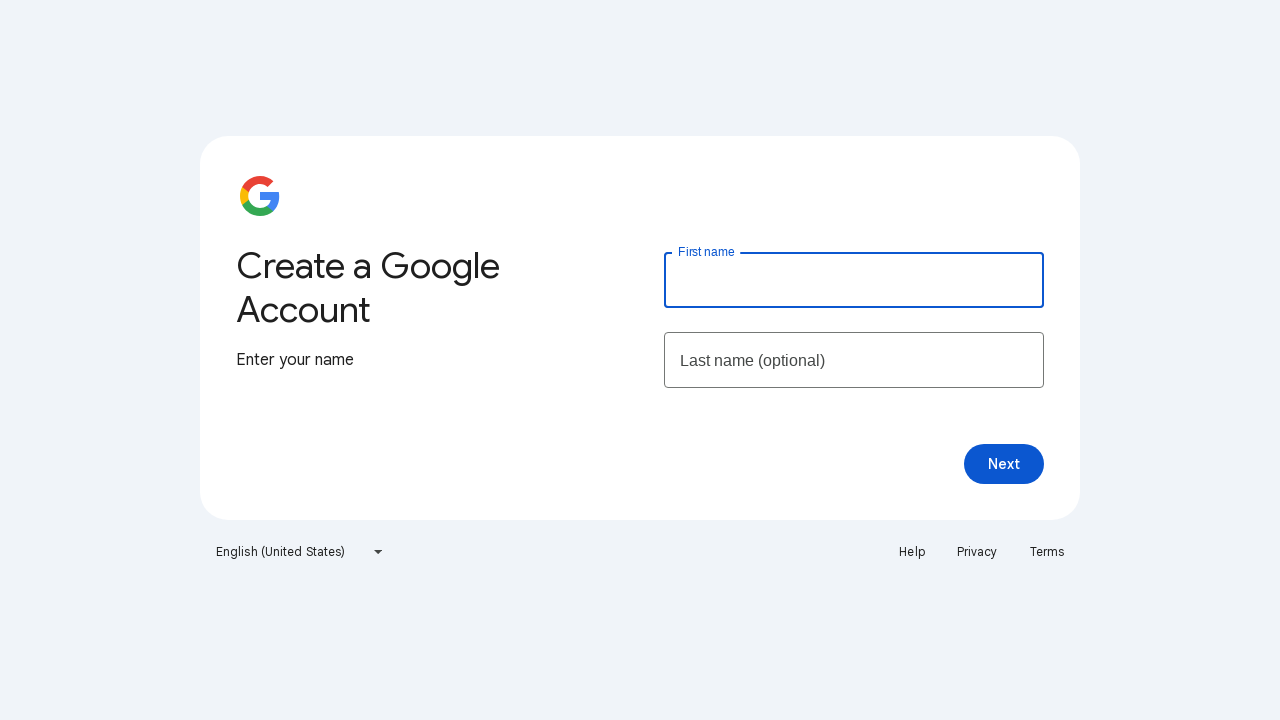

Clicked Help link which opened in a new window/tab at (912, 552) on a:has-text('Help')
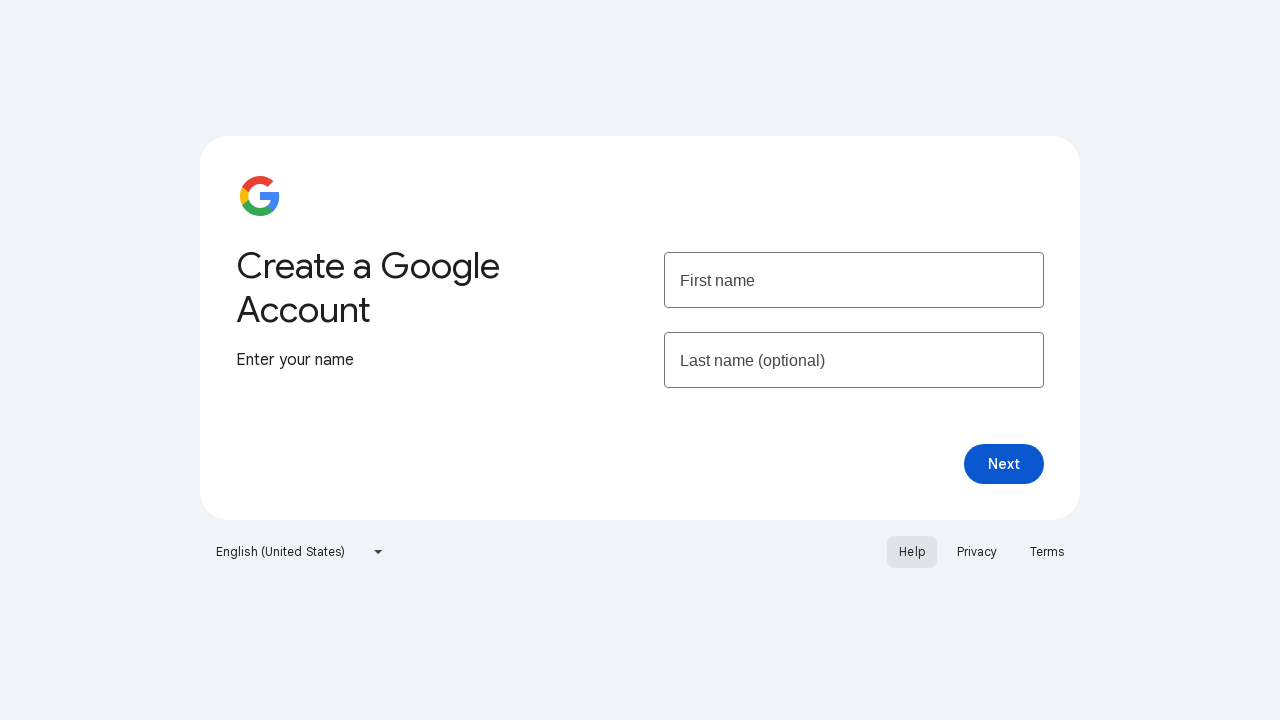

Captured reference to newly opened window/tab
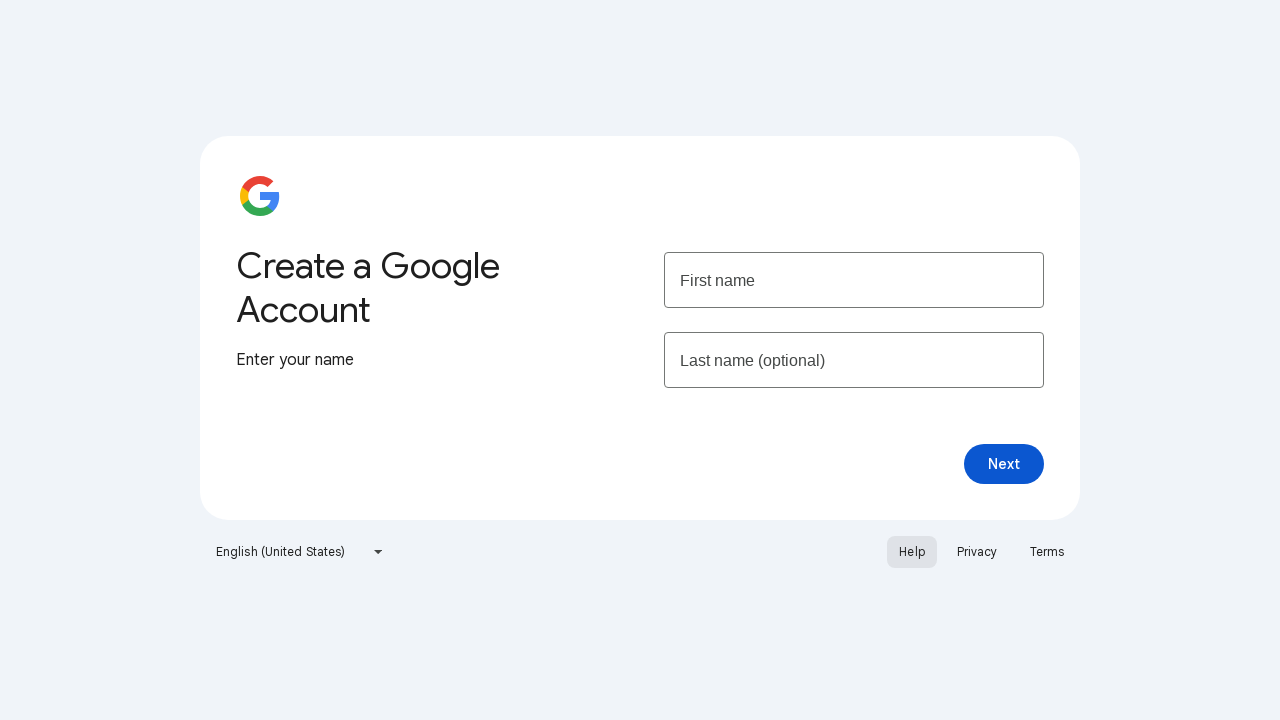

Switched focus back to original page
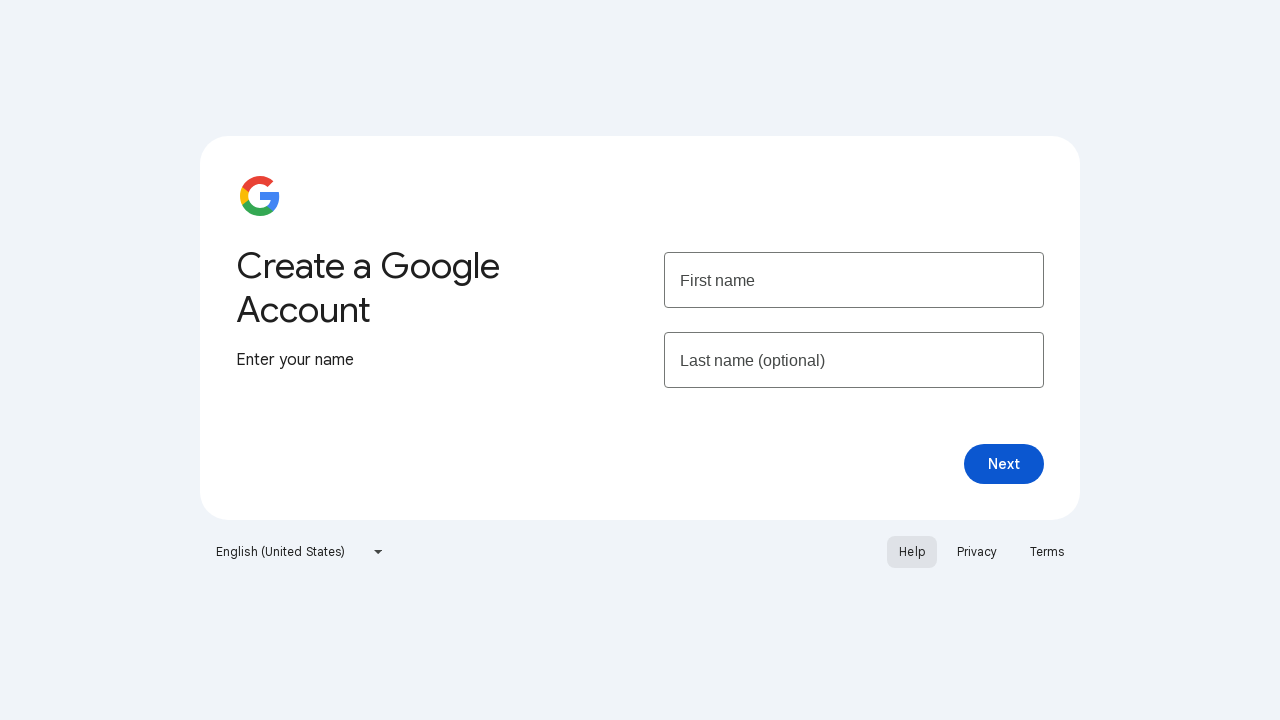

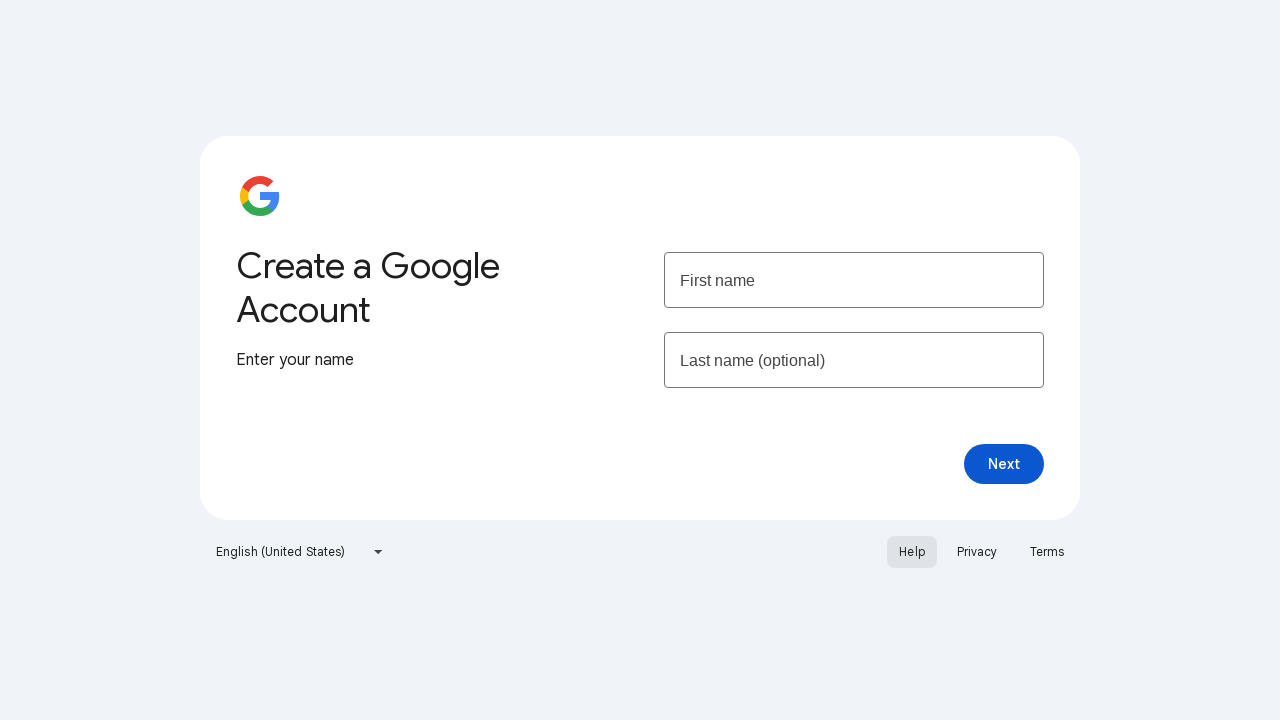